Tests a registration form by filling in required input fields and submitting the form, then verifies the success message is displayed.

Starting URL: http://suninjuly.github.io/registration2.html

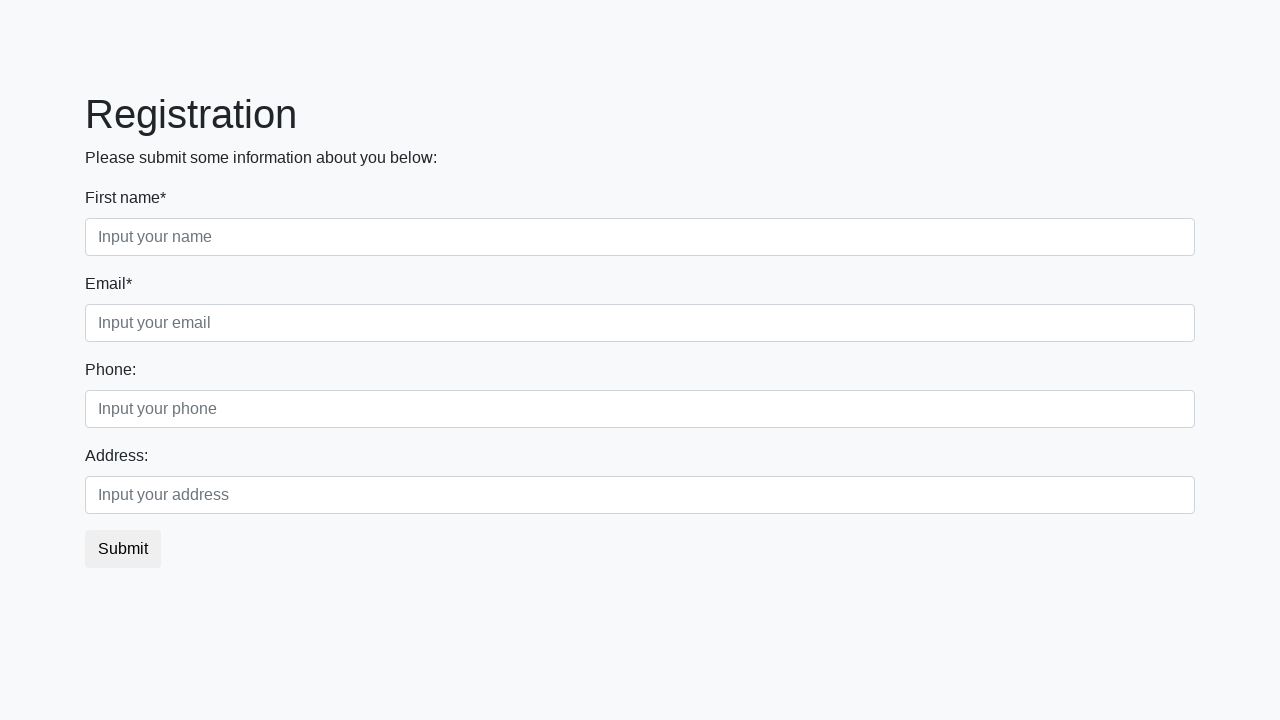

Filled first name field with 'John' on .form-control.first
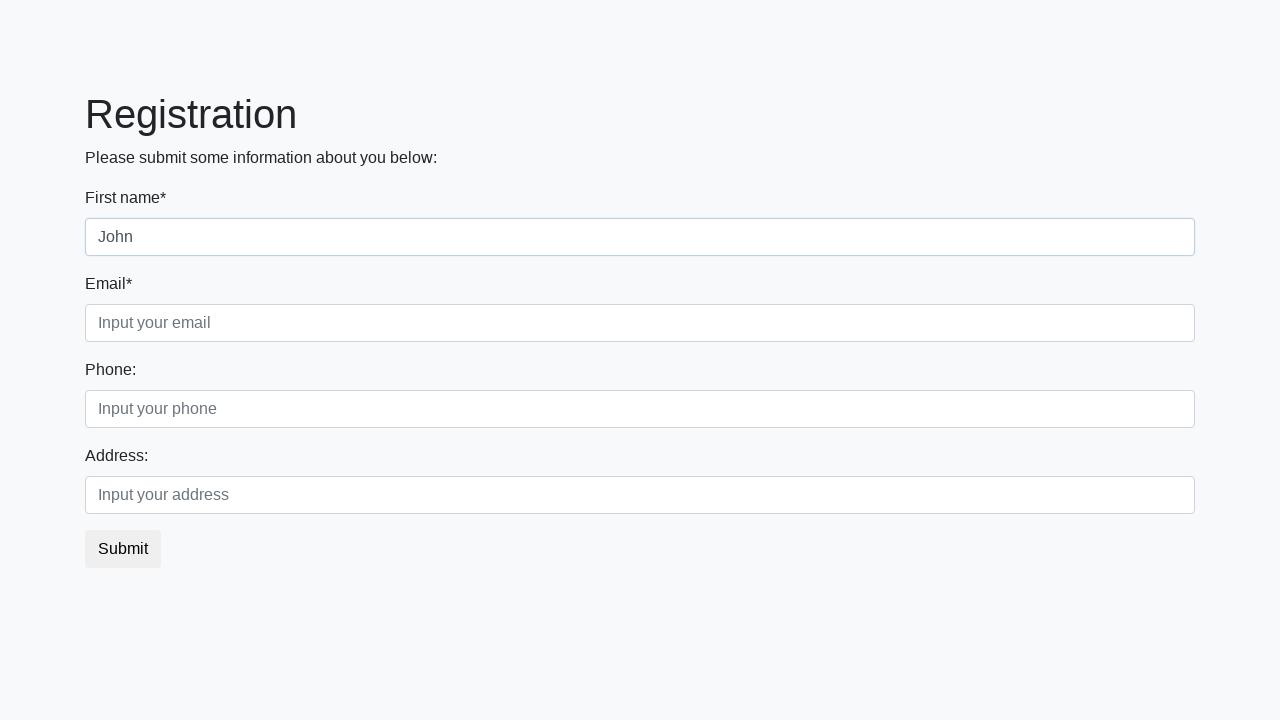

Filled last name field with 'Doe' on .form-control.second
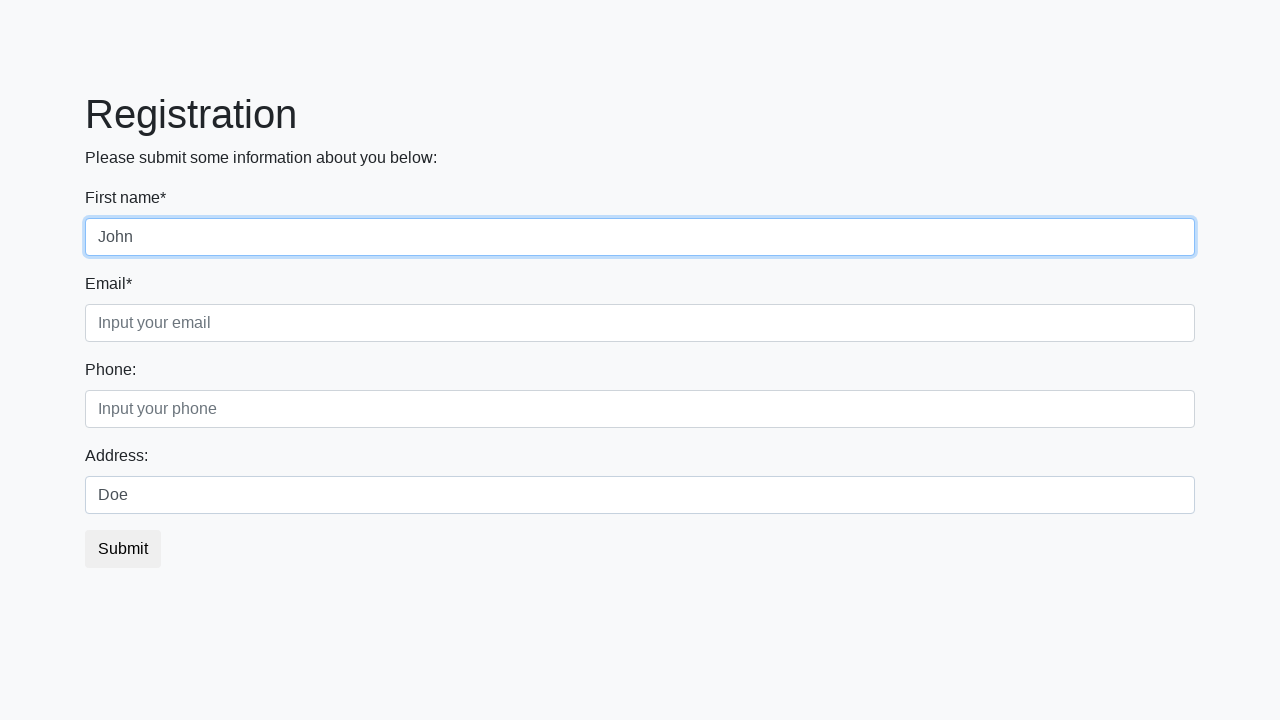

Filled email field with 'john.doe@example.com' on .form-control.third
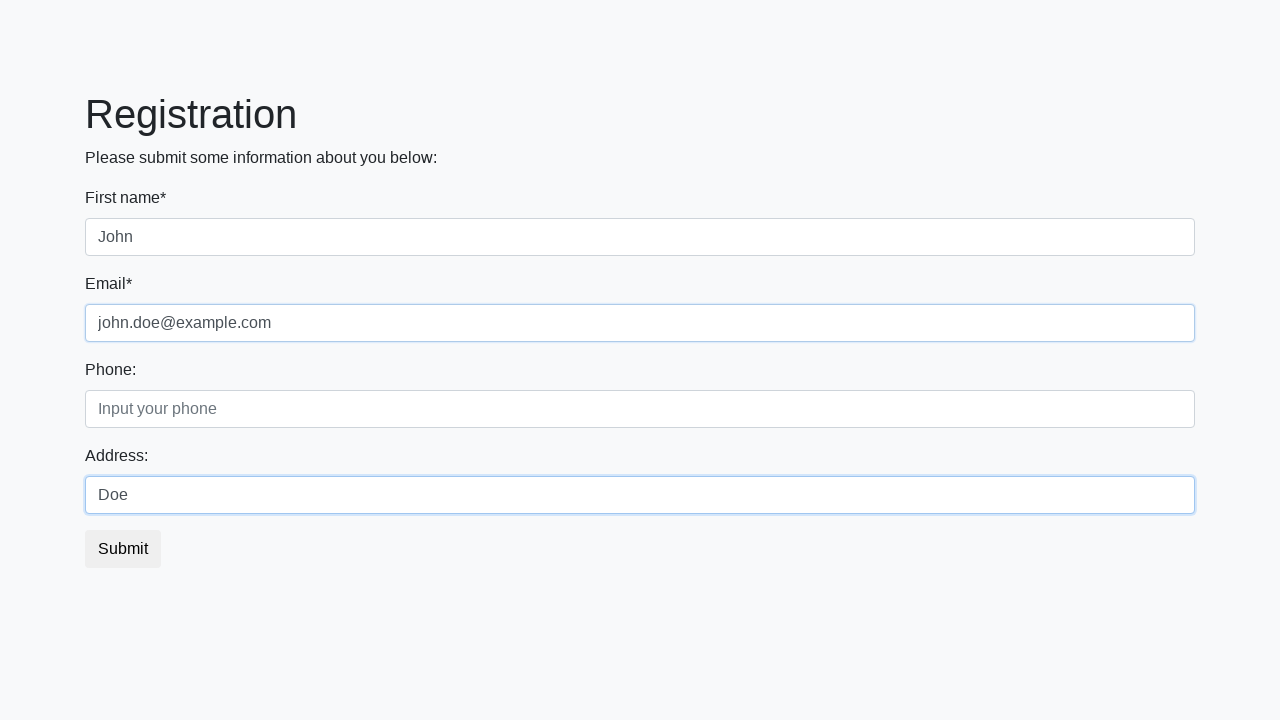

Clicked submit button to register at (123, 549) on button.btn
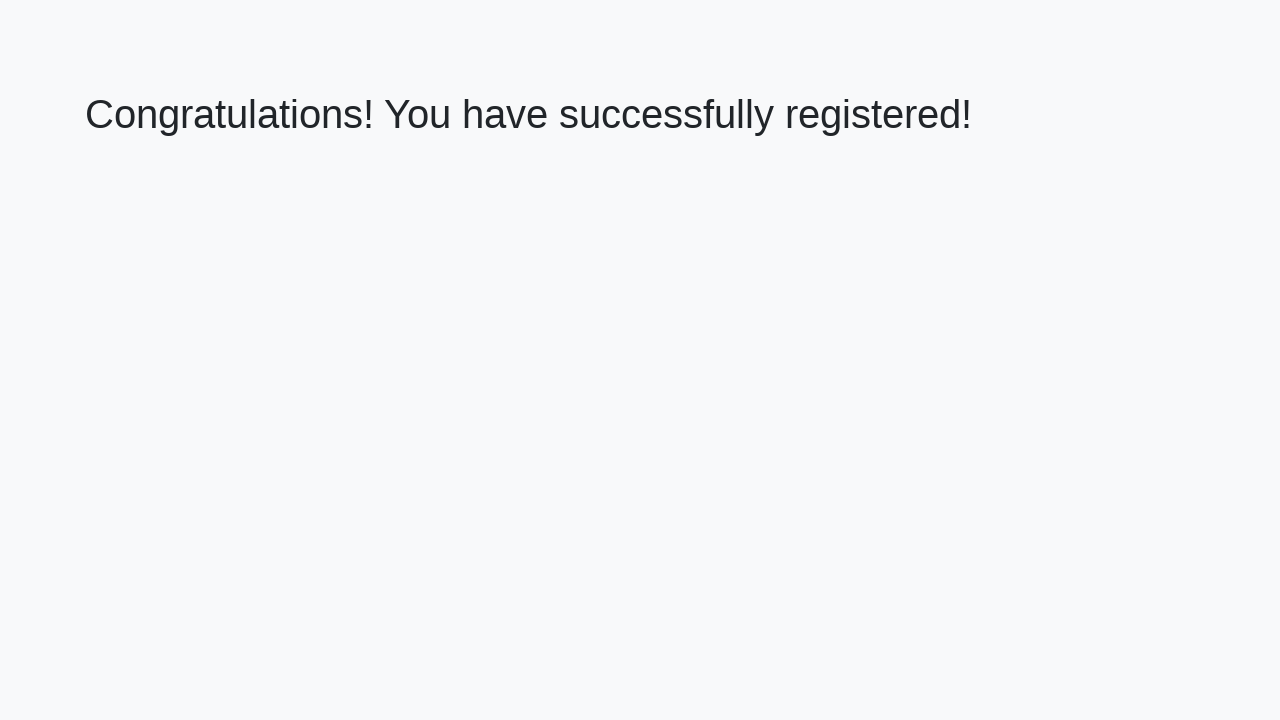

Success message heading loaded
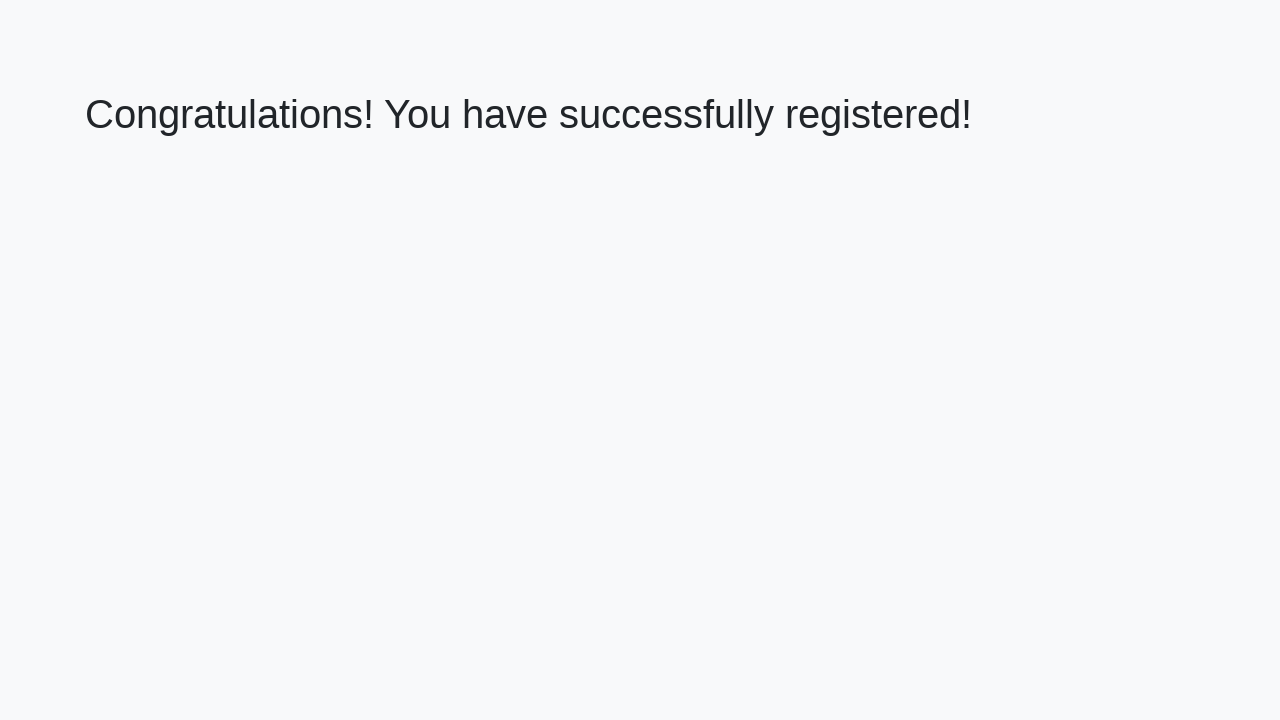

Retrieved success message text
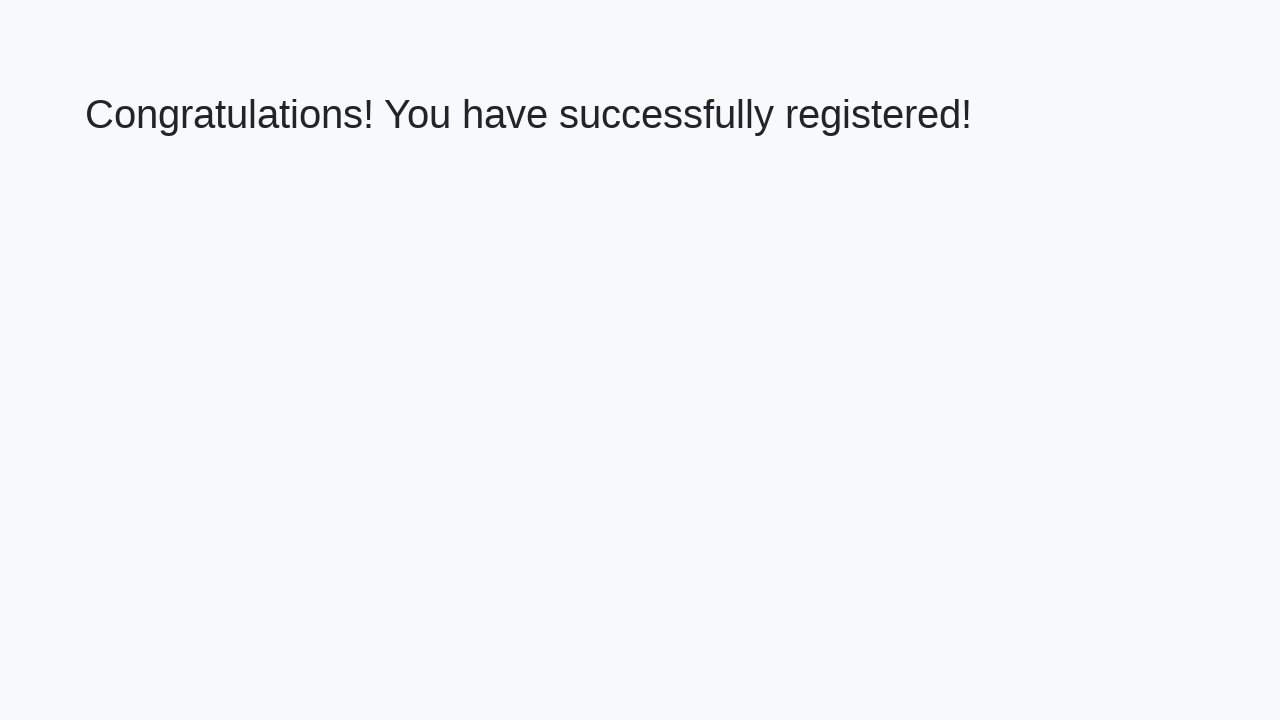

Verified success message matches expected text
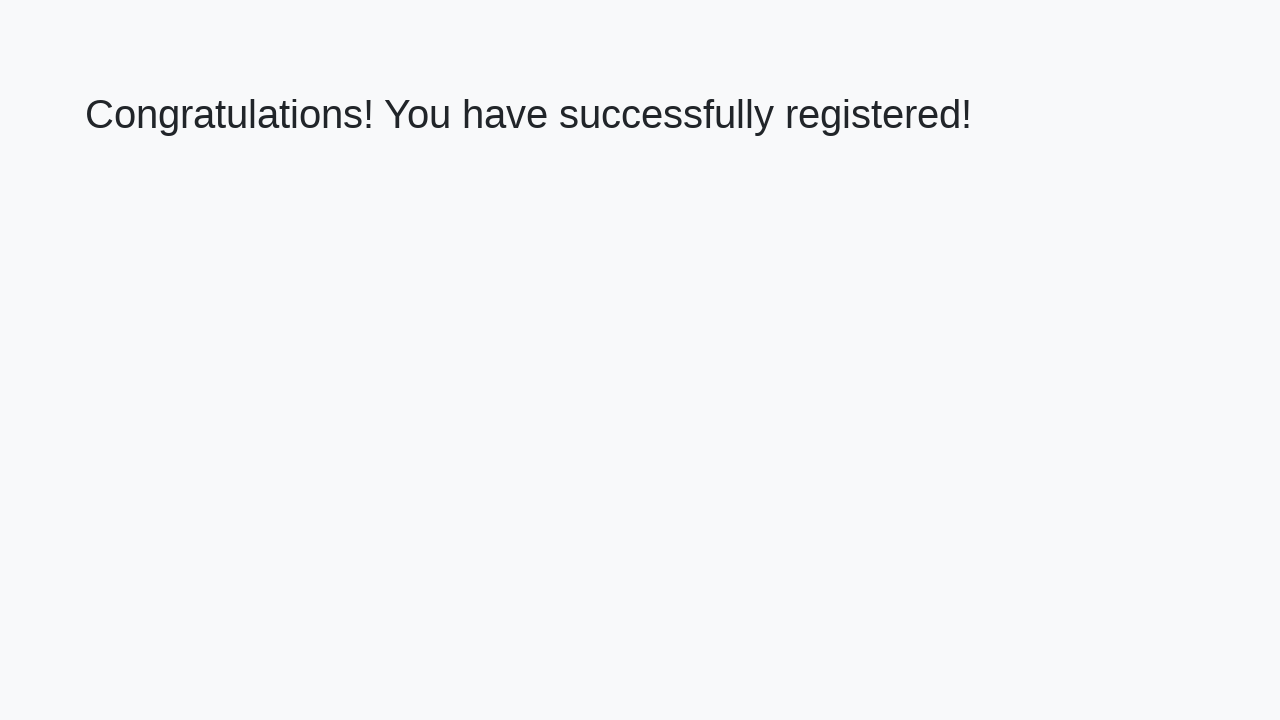

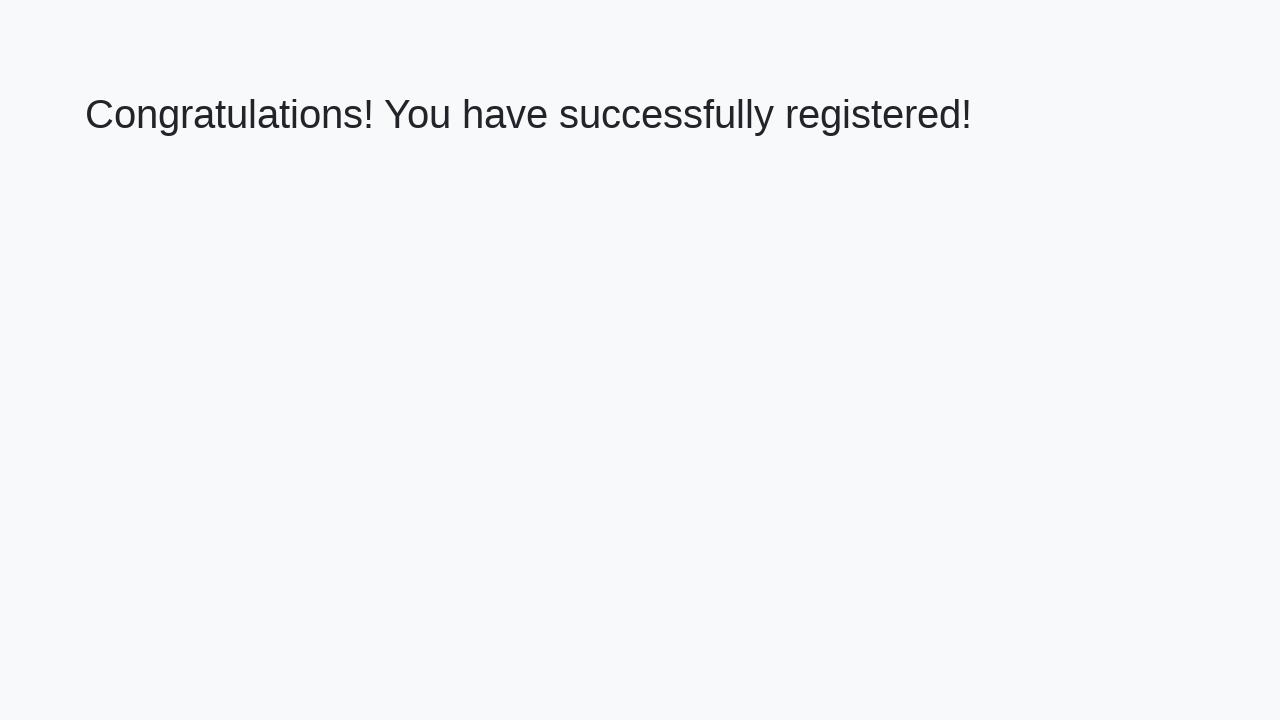